Tests filling out a practice registration form on DemoQA including personal information (name, email, gender, phone), date of birth selection, subject input, hobbies checkbox, address, and state/city dropdowns.

Starting URL: https://demoqa.com/automation-practice-form

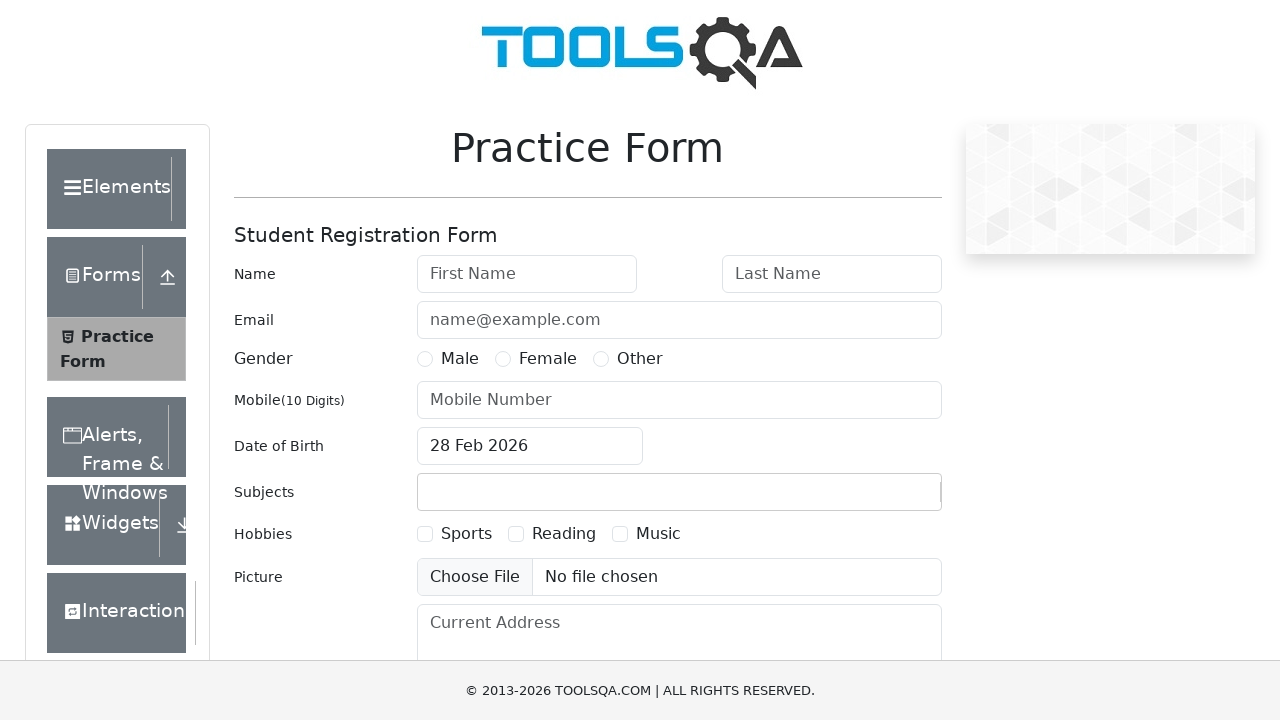

Hid ad banner using JavaScript
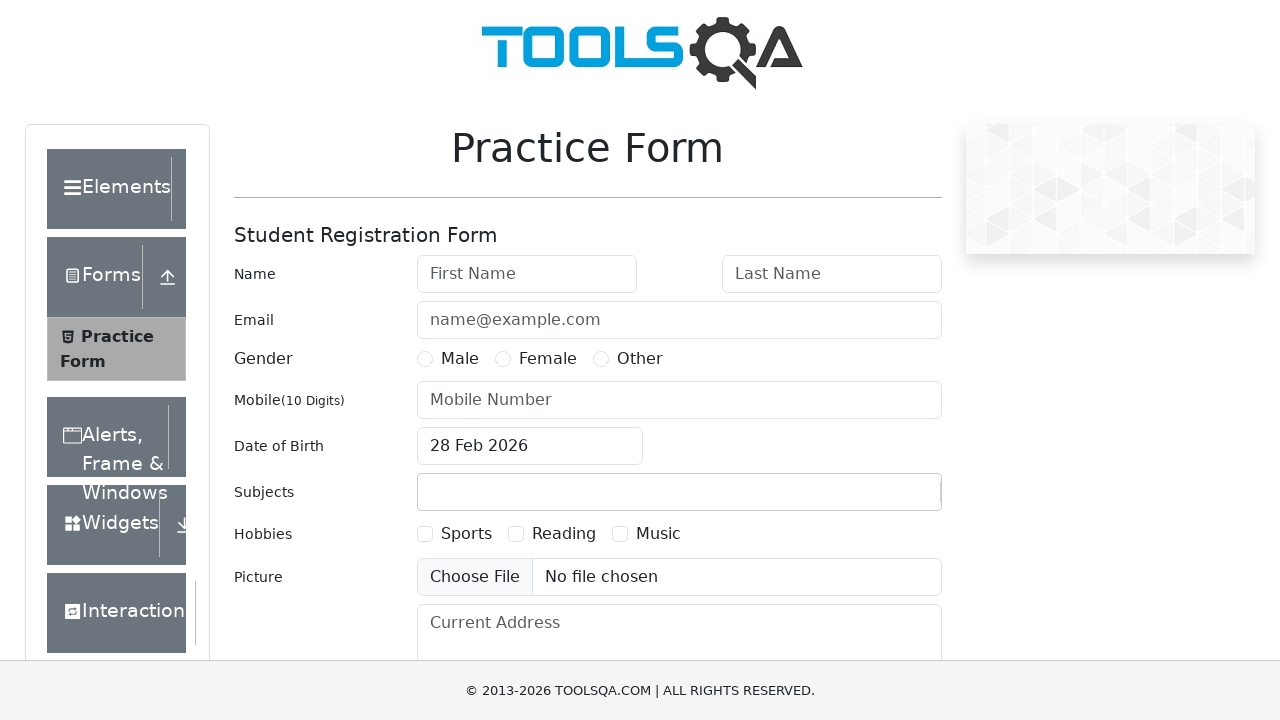

Filled first name field with 'test' on input#firstName
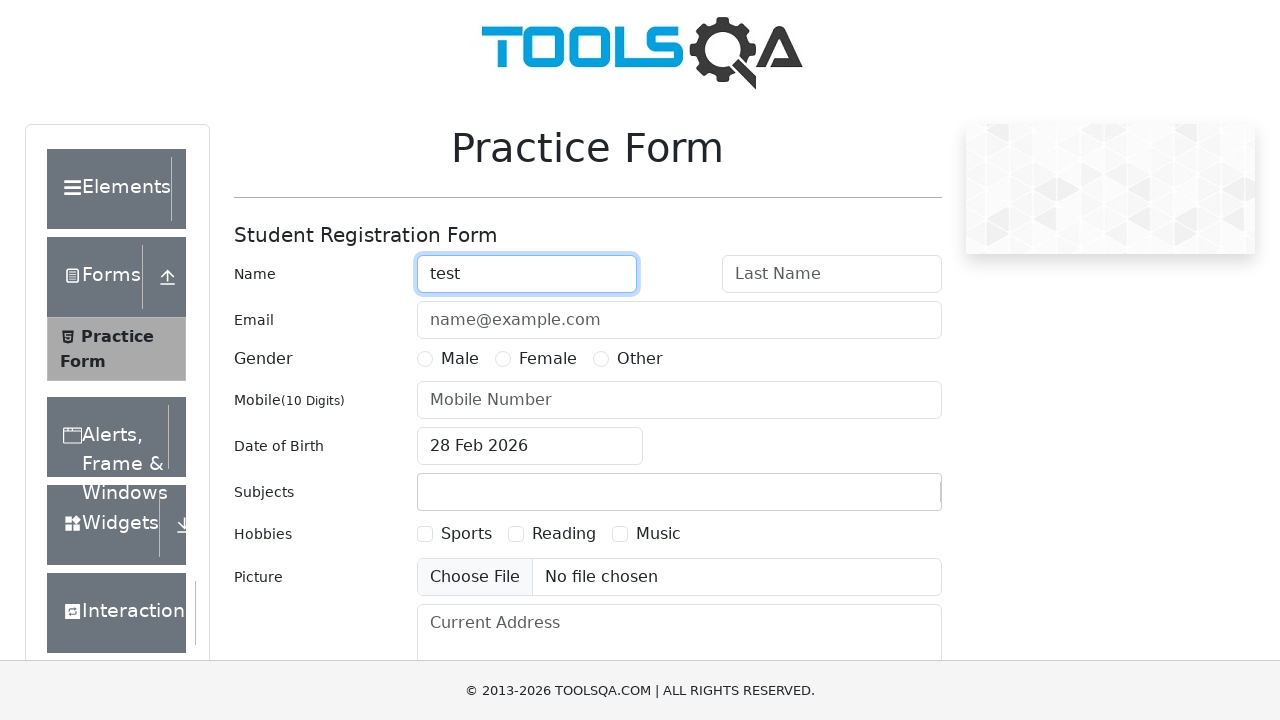

Filled last name field with 'Nguyen' on input#lastName
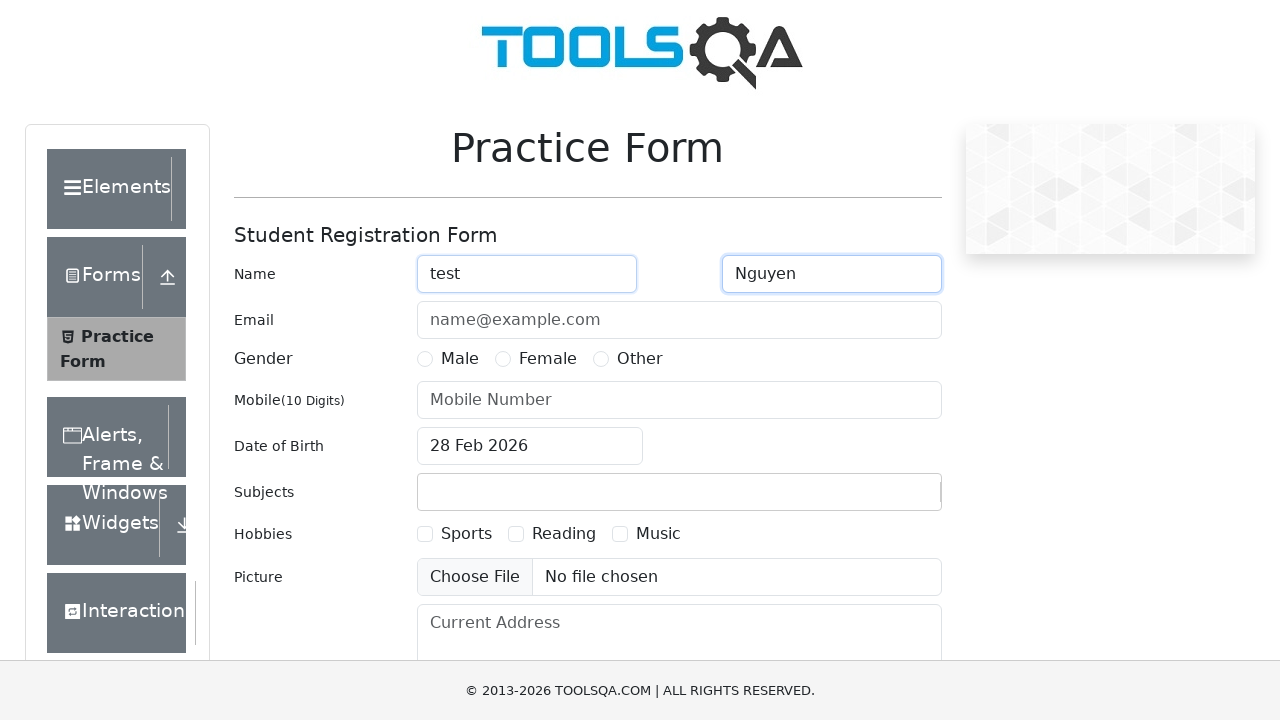

Filled email field with 'abc@gmail.com' on input#userEmail
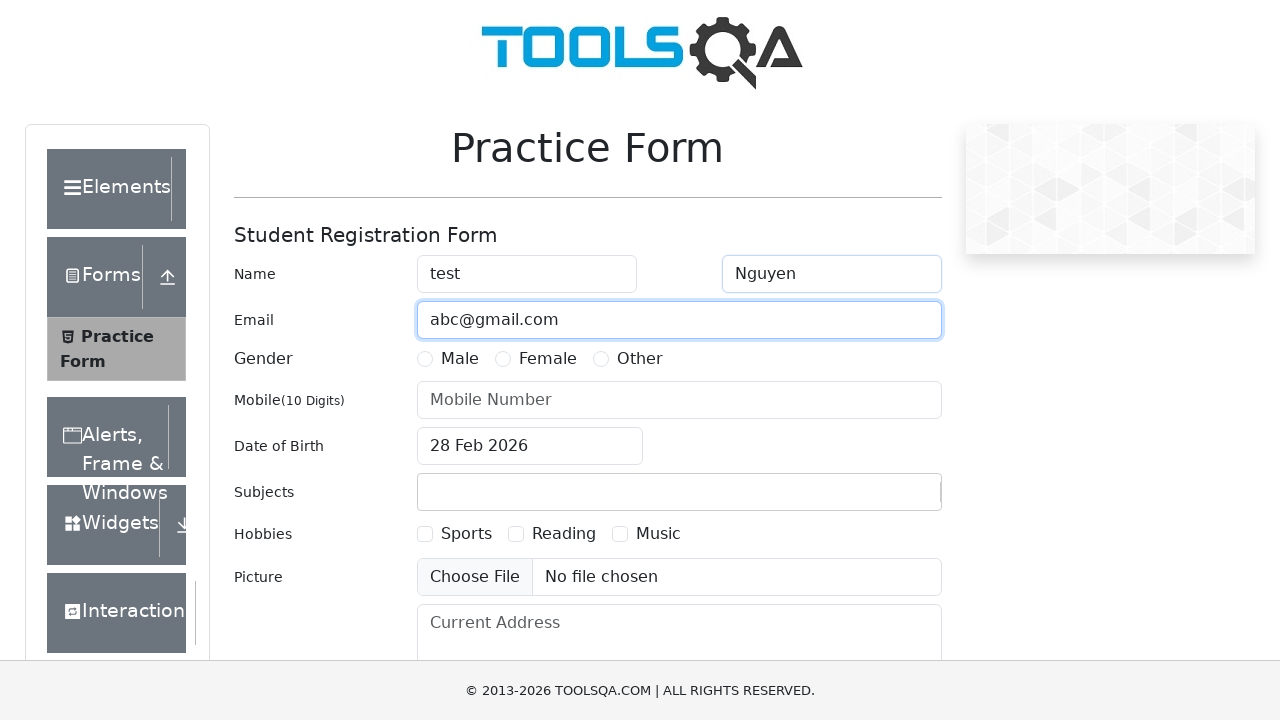

Selected 'Male' gender option at (460, 359) on label:has-text('Male')
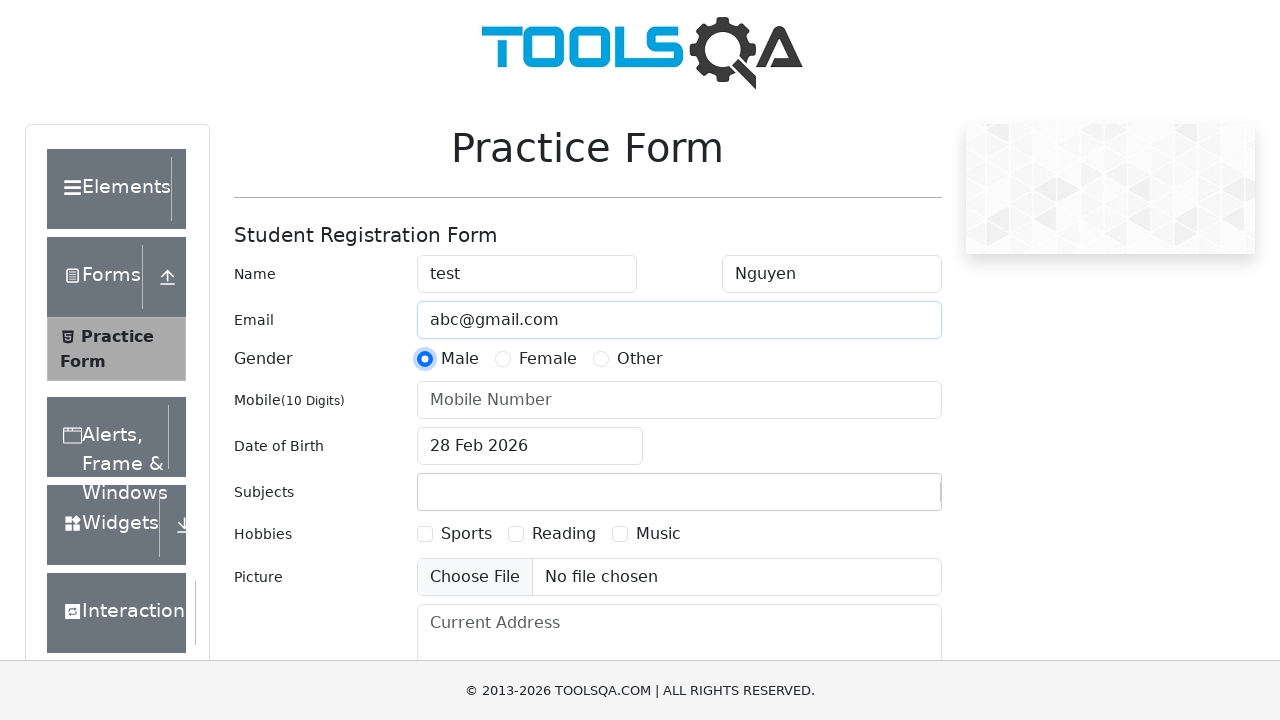

Filled phone number field with '0322254877' on input#userNumber
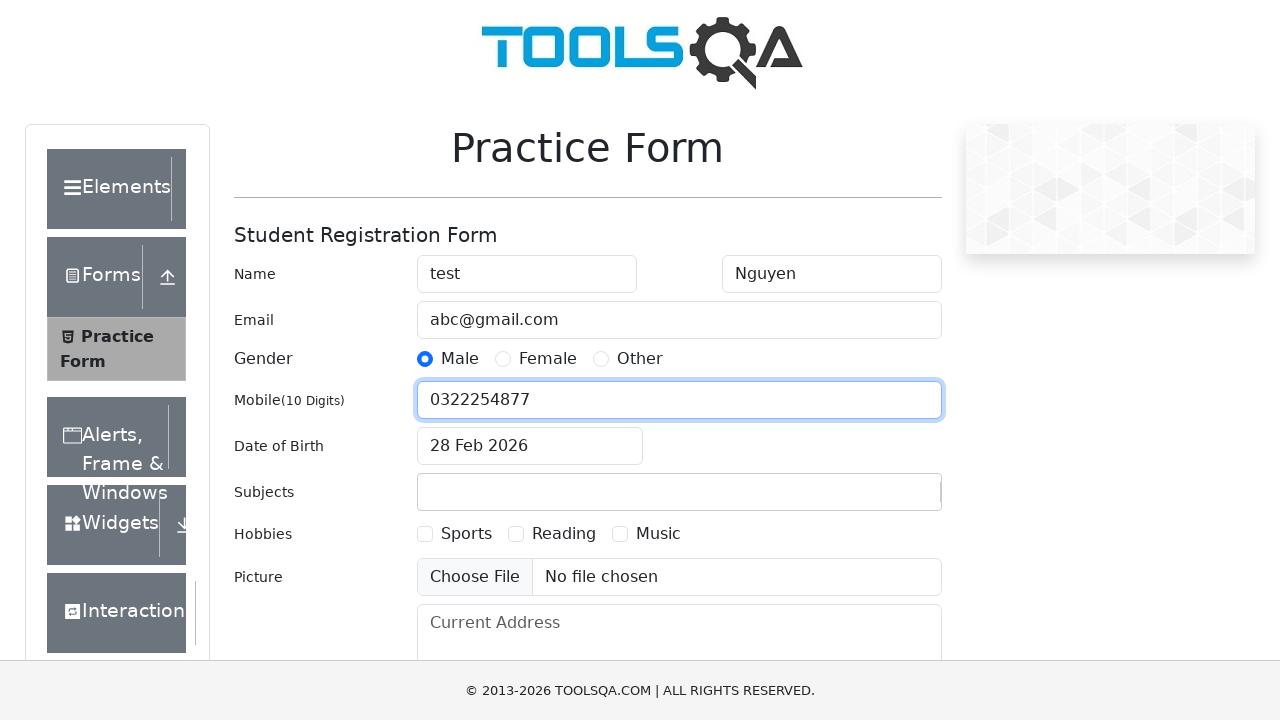

Opened date of birth picker at (530, 446) on input#dateOfBirthInput
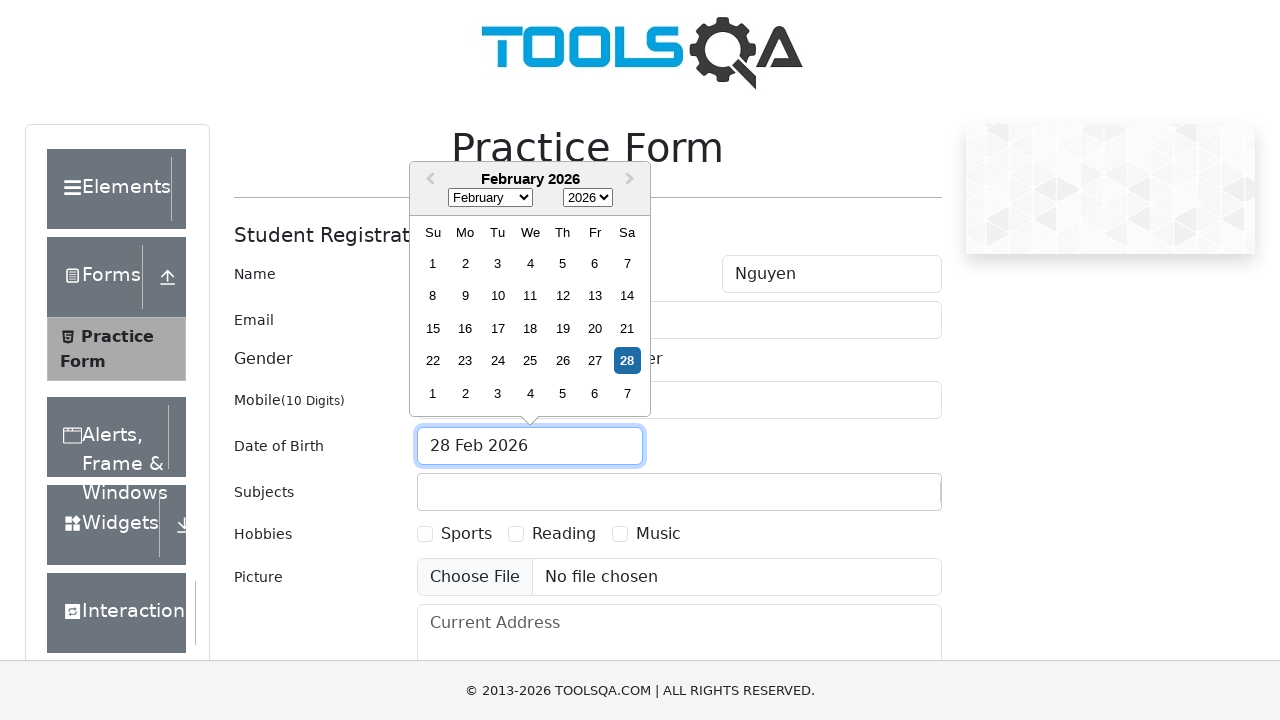

Selected year 2000 from date picker on select.react-datepicker__year-select
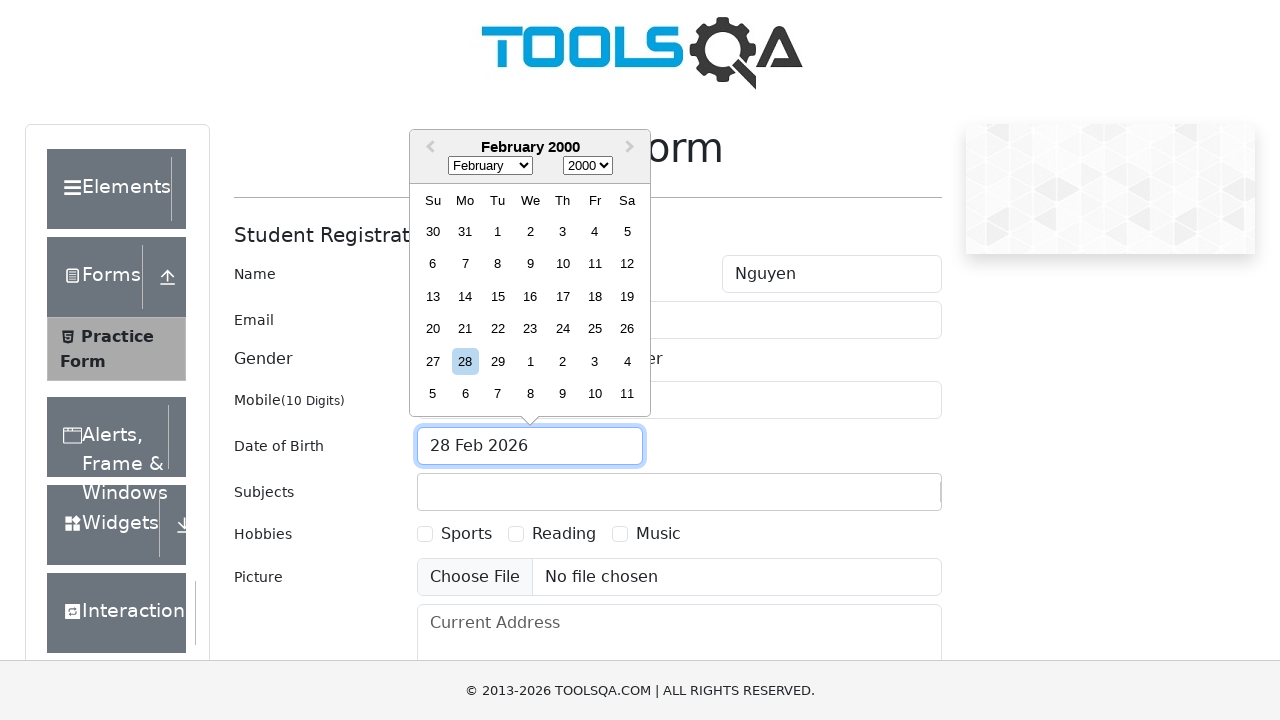

Selected month April from date picker on select.react-datepicker__month-select
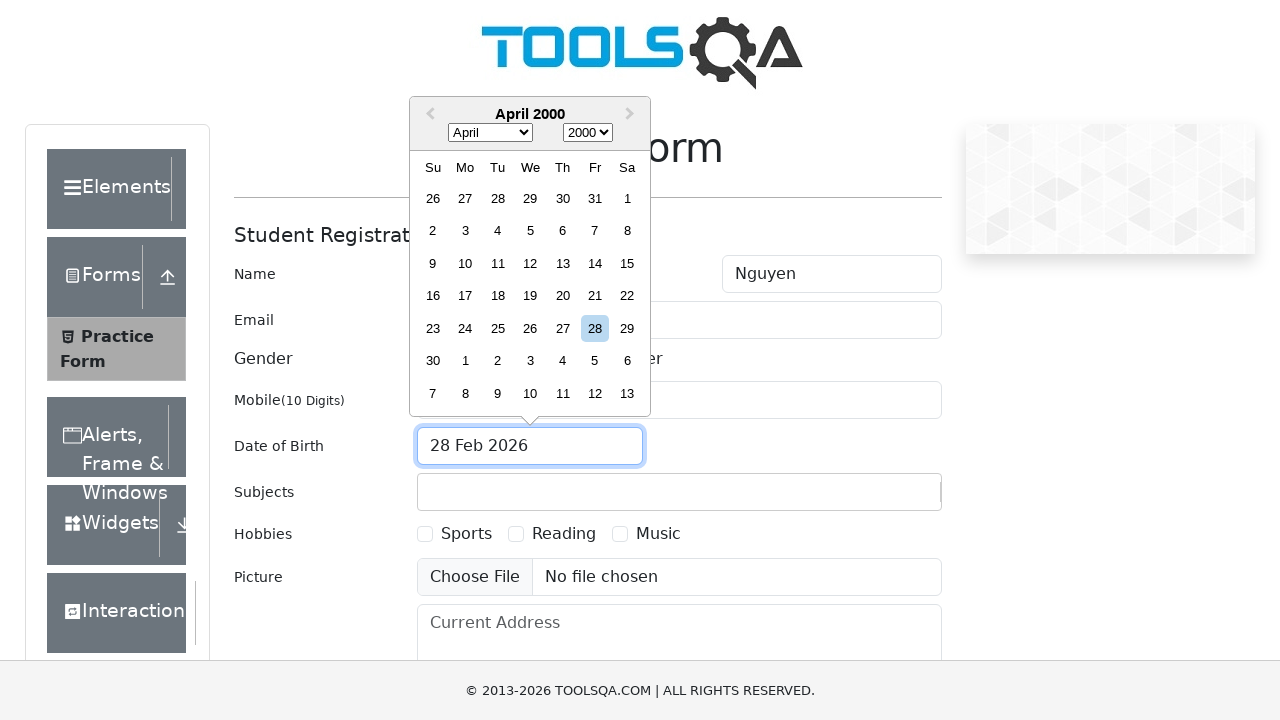

Selected day 11 (April 11th, 2000) at (498, 263) on div[aria-label='Choose Tuesday, April 11th, 2000']
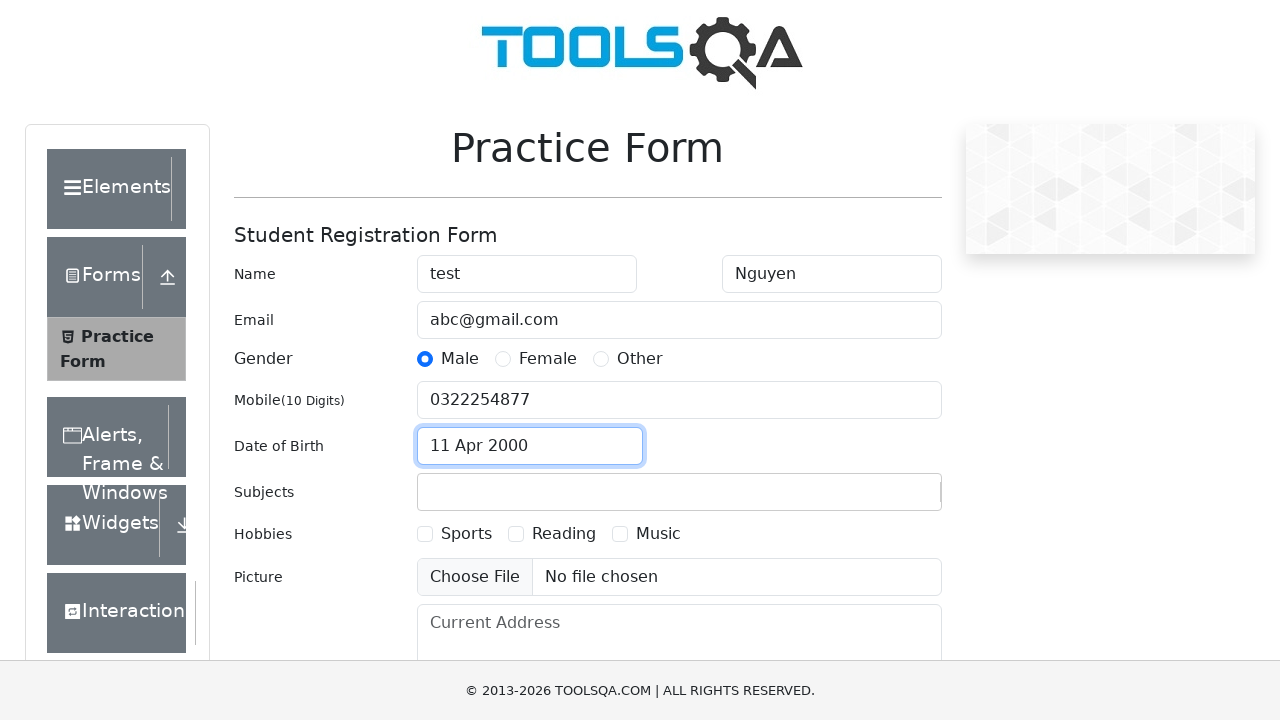

Typed 'Ma' in subjects input field on input#subjectsInput
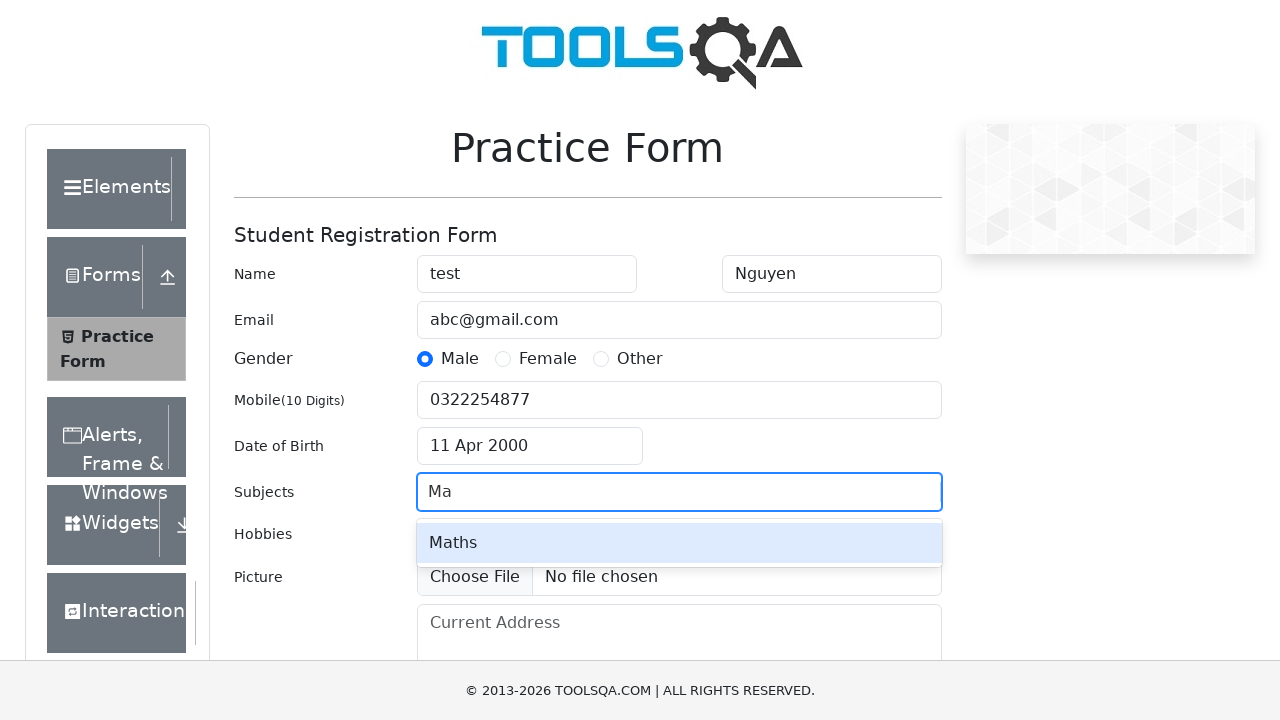

Pressed ArrowDown to navigate autocomplete suggestions
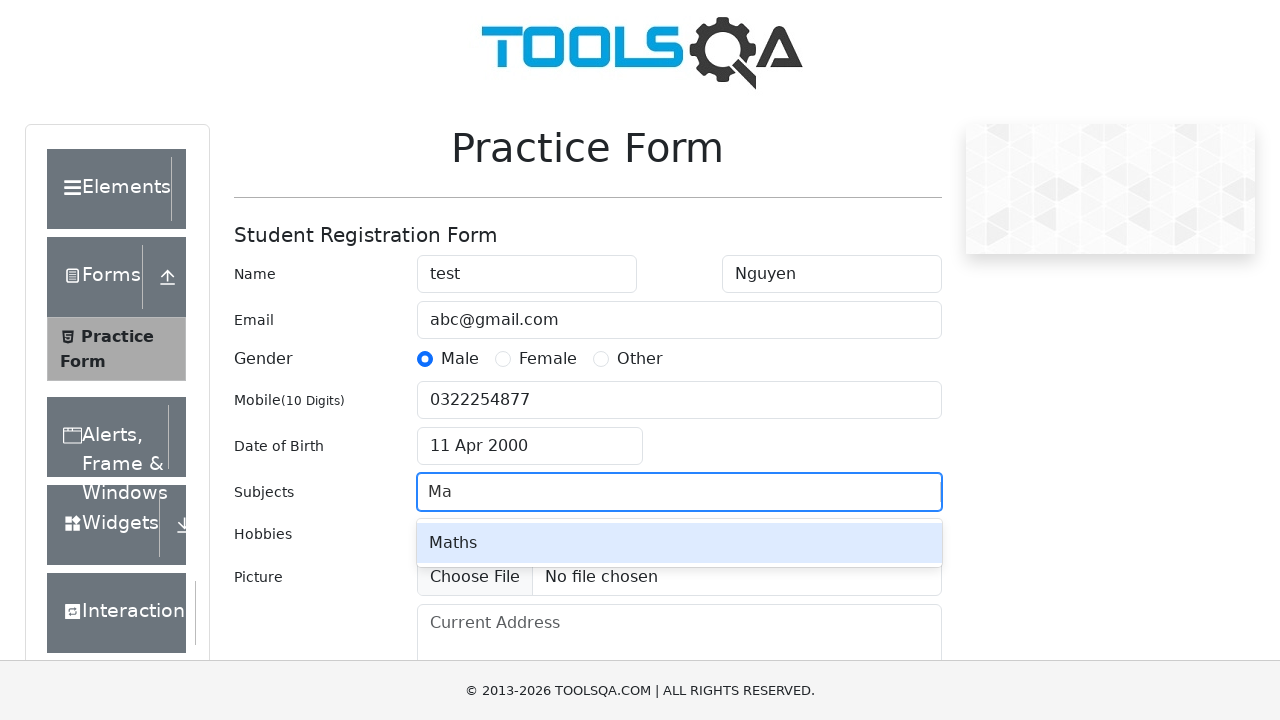

Pressed Enter to select subject from autocomplete
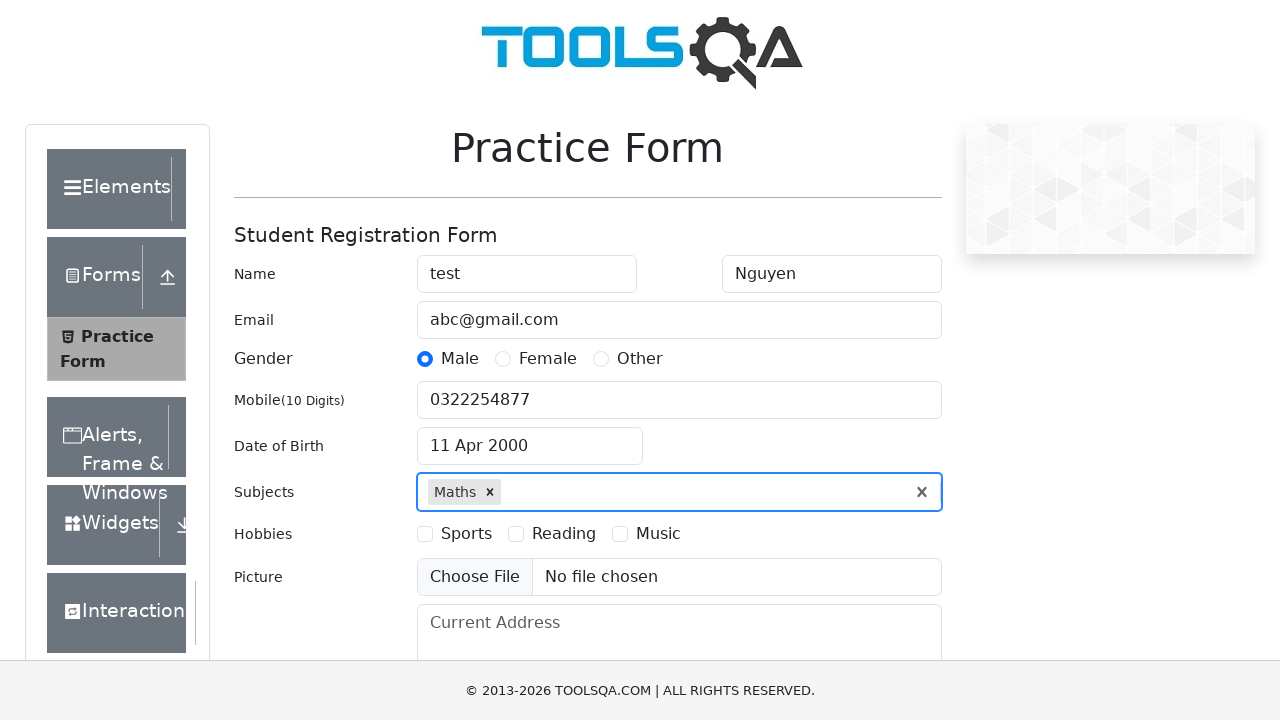

Scrolled down using PageDown
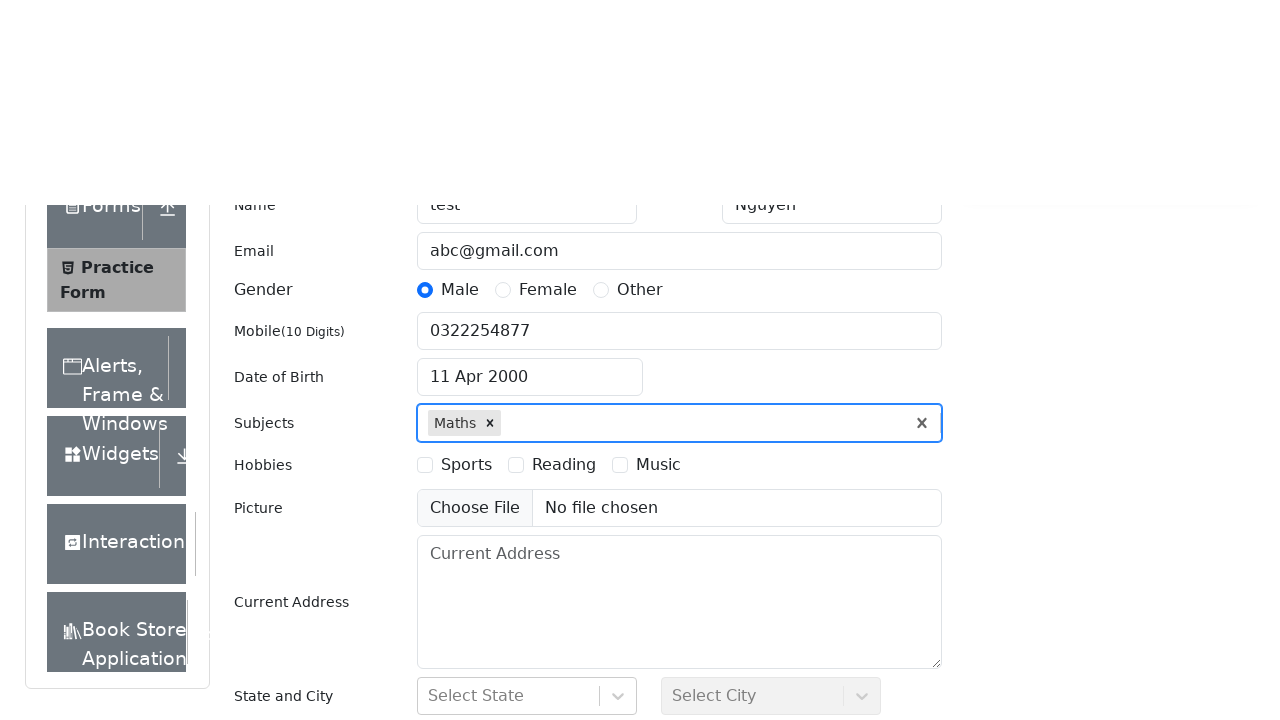

Selected 'Music' hobby checkbox at (658, 206) on label:has-text('Music')
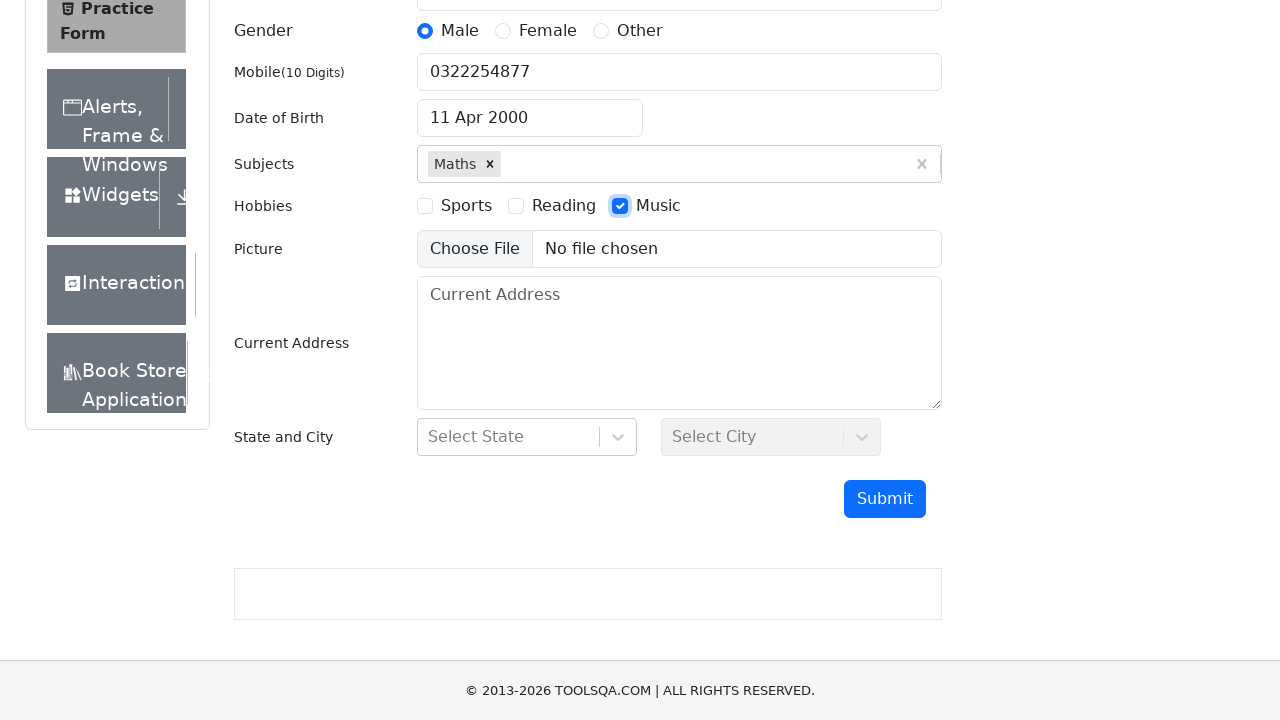

Filled current address field with '123 HCM' on textarea#currentAddress
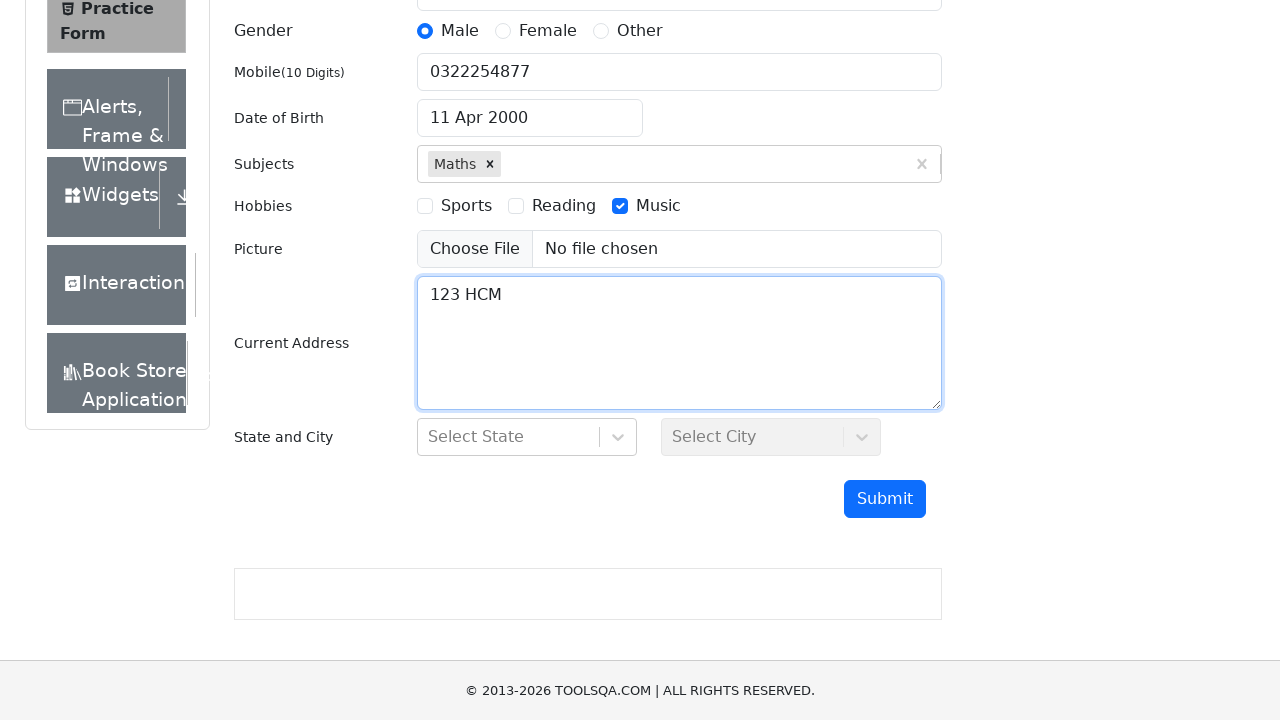

Scrolled down again using PageDown
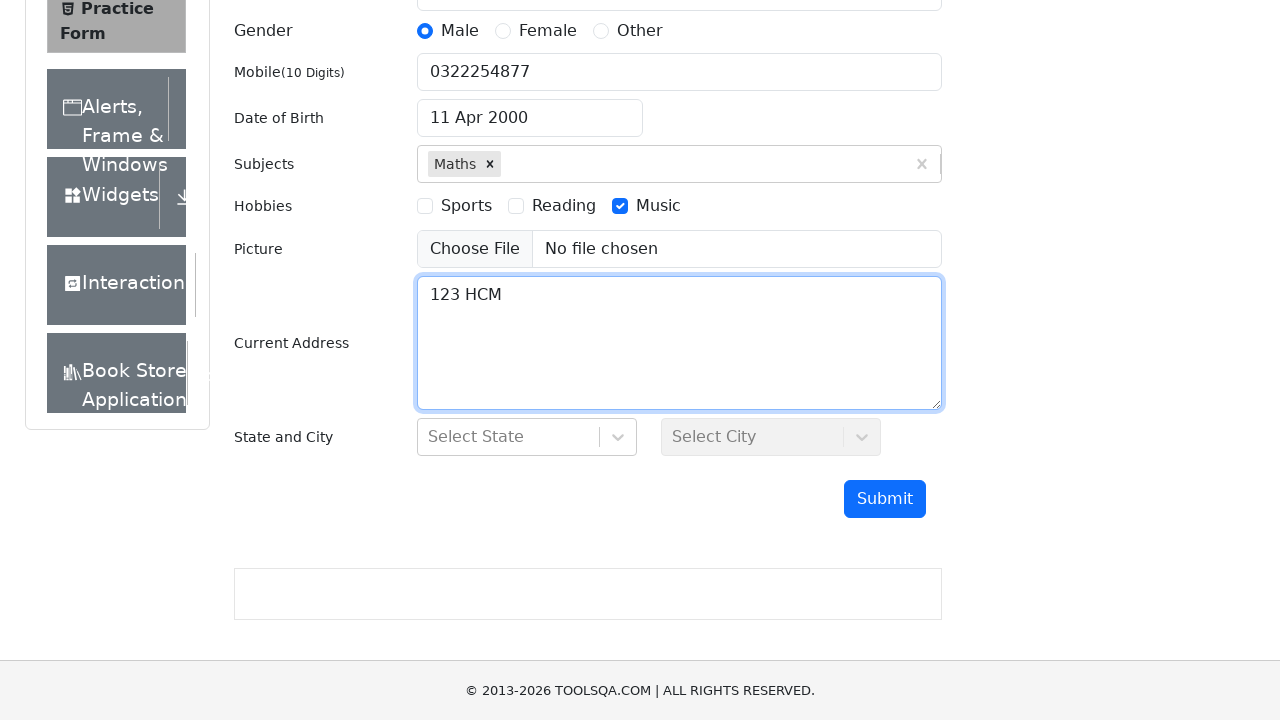

Clicked State dropdown to open it at (527, 437) on #state
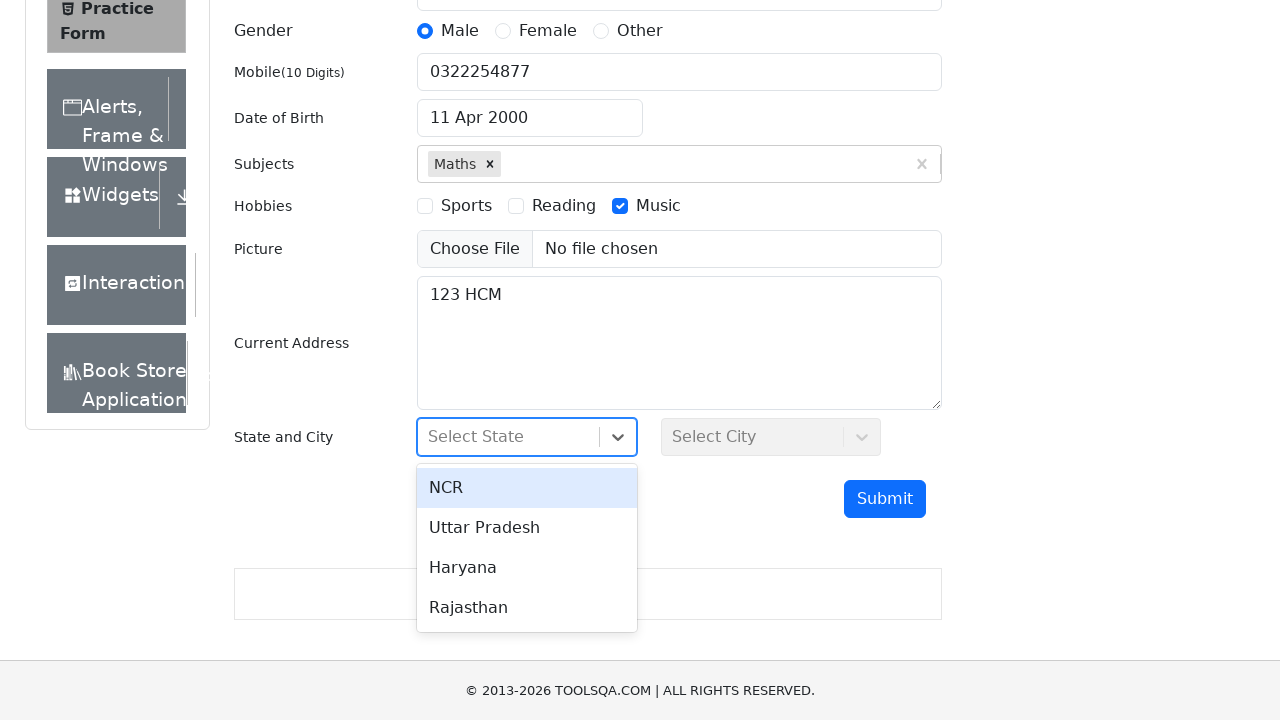

Pressed ArrowDown to navigate State dropdown options
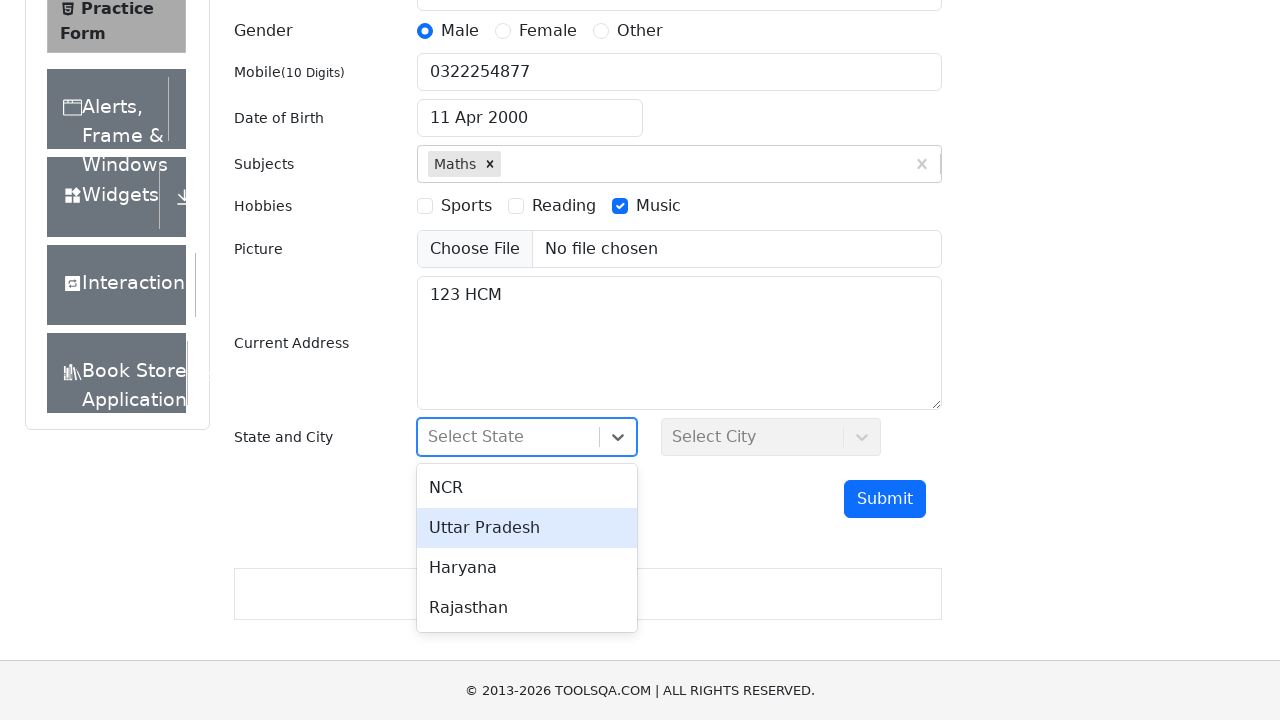

Pressed Enter to select first State option
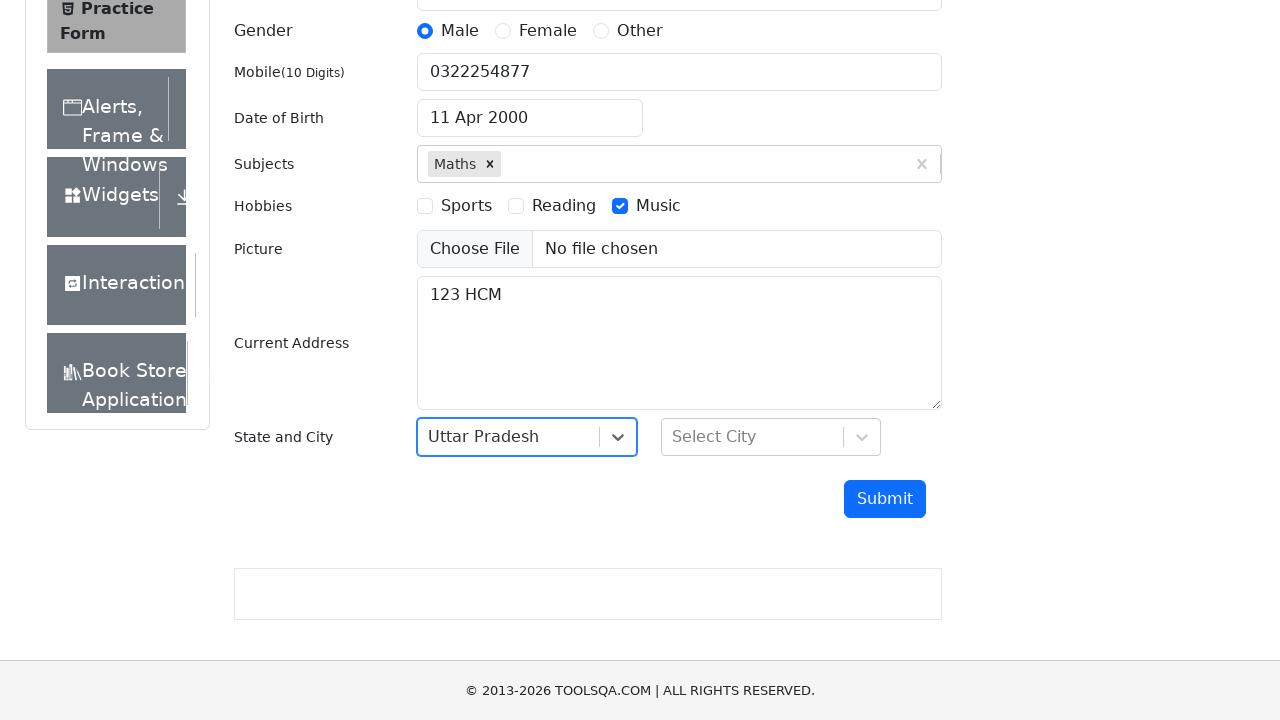

Clicked City dropdown to open it at (771, 437) on #city
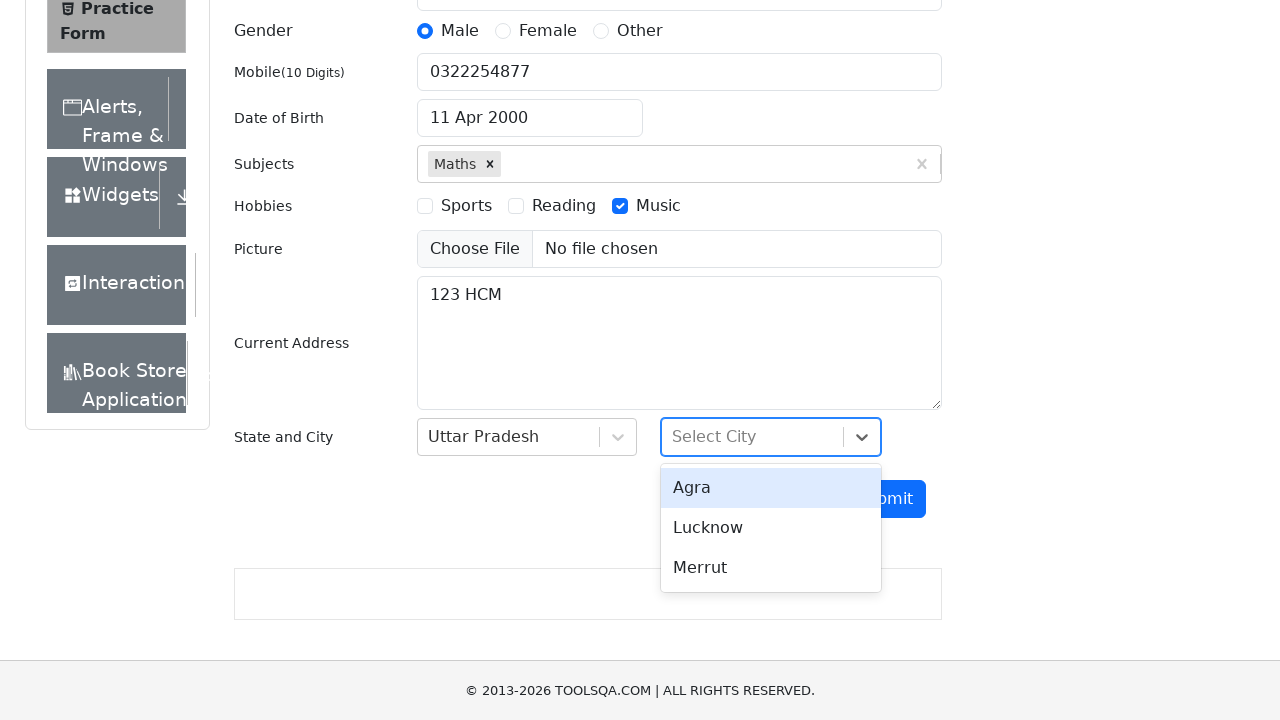

Pressed ArrowDown to navigate City dropdown options
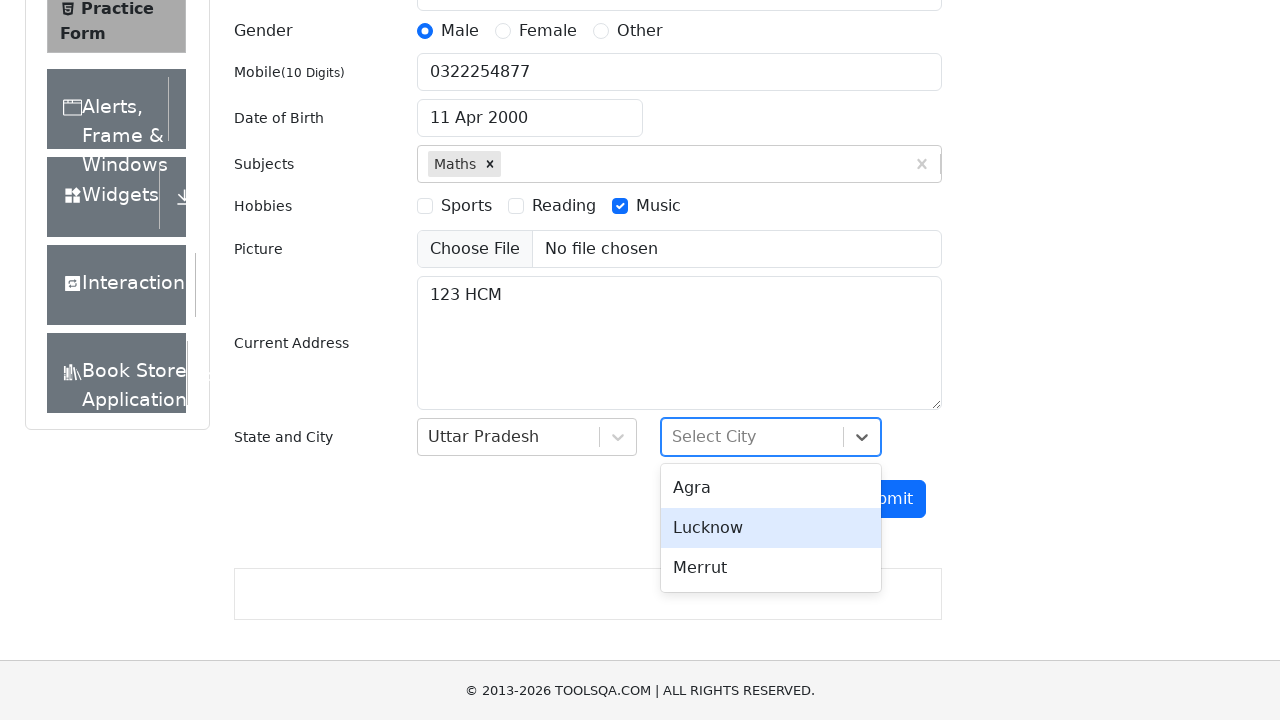

Pressed Enter to select first City option
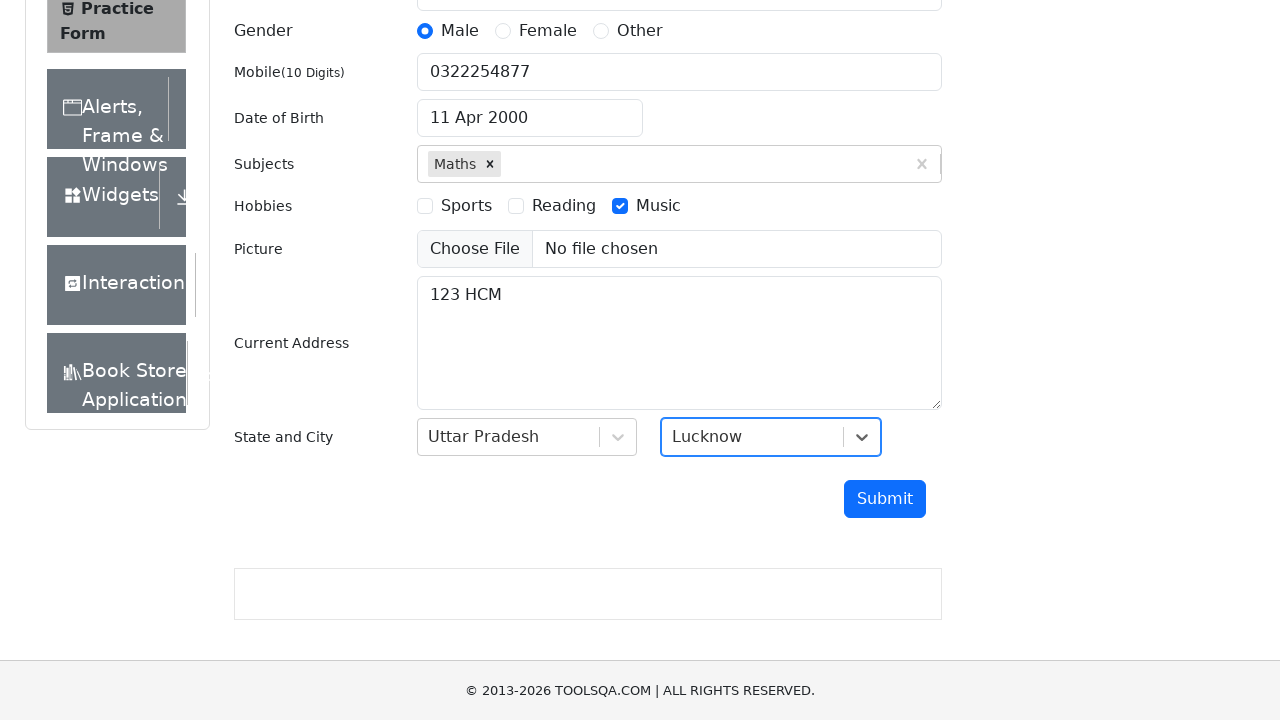

Clicked Submit button to complete registration form at (885, 499) on #submit
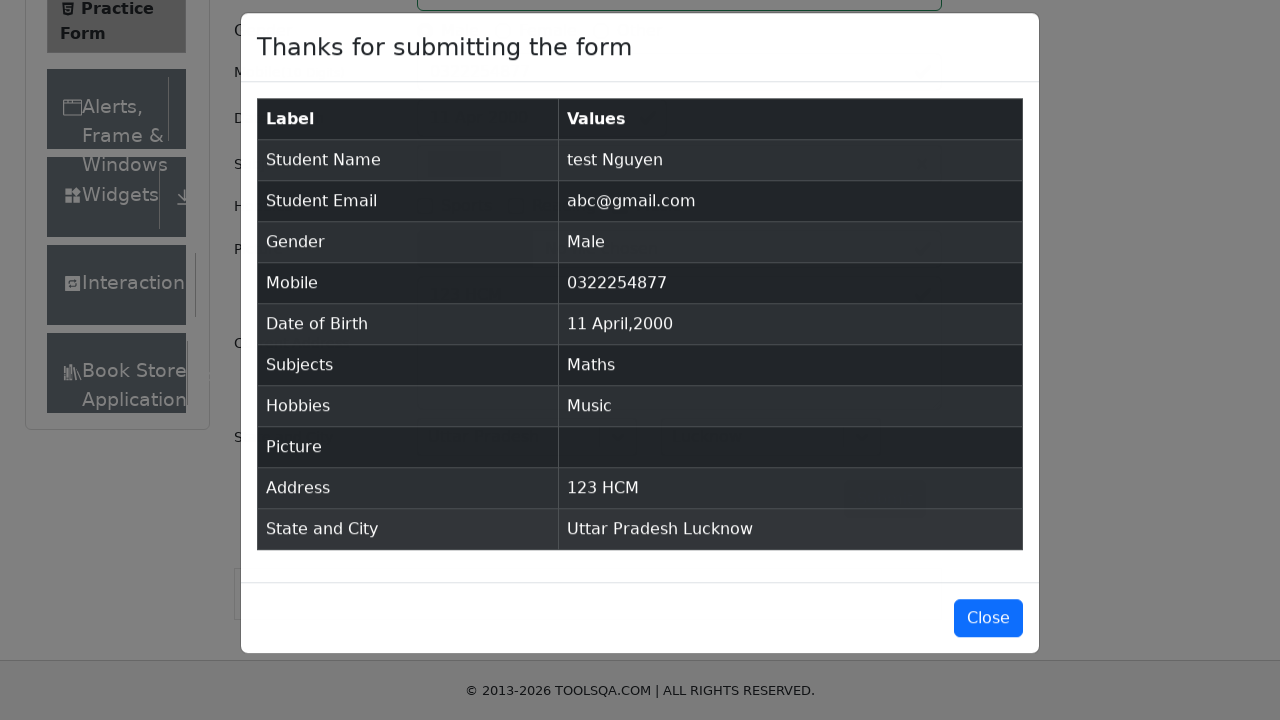

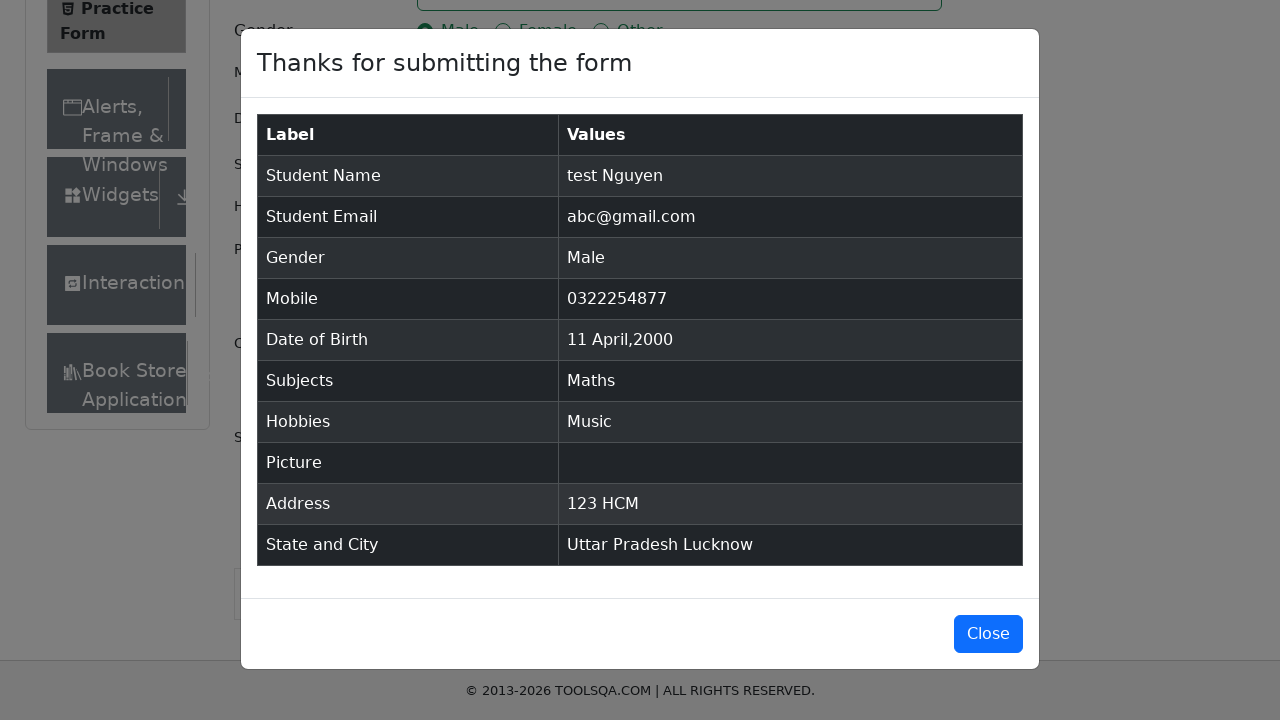